Tests that an error message is displayed when attempting to login with empty username and password fields

Starting URL: https://www.saucedemo.com

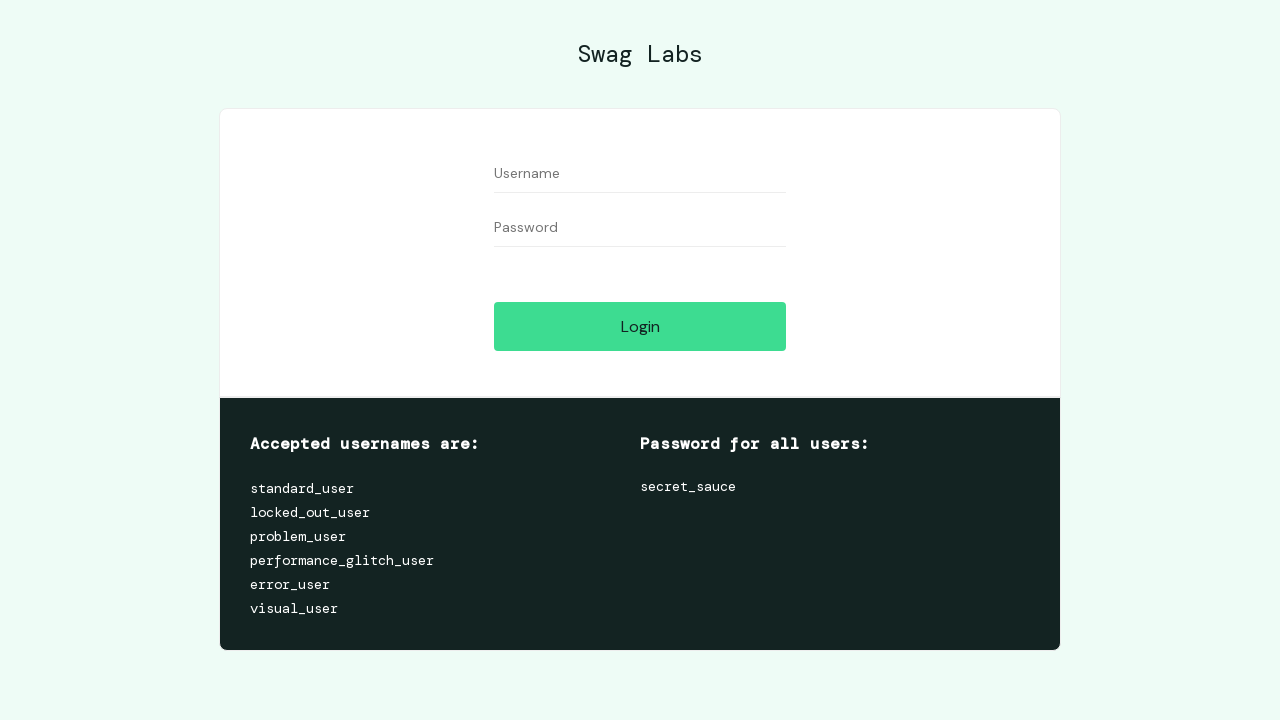

Username input field is visible
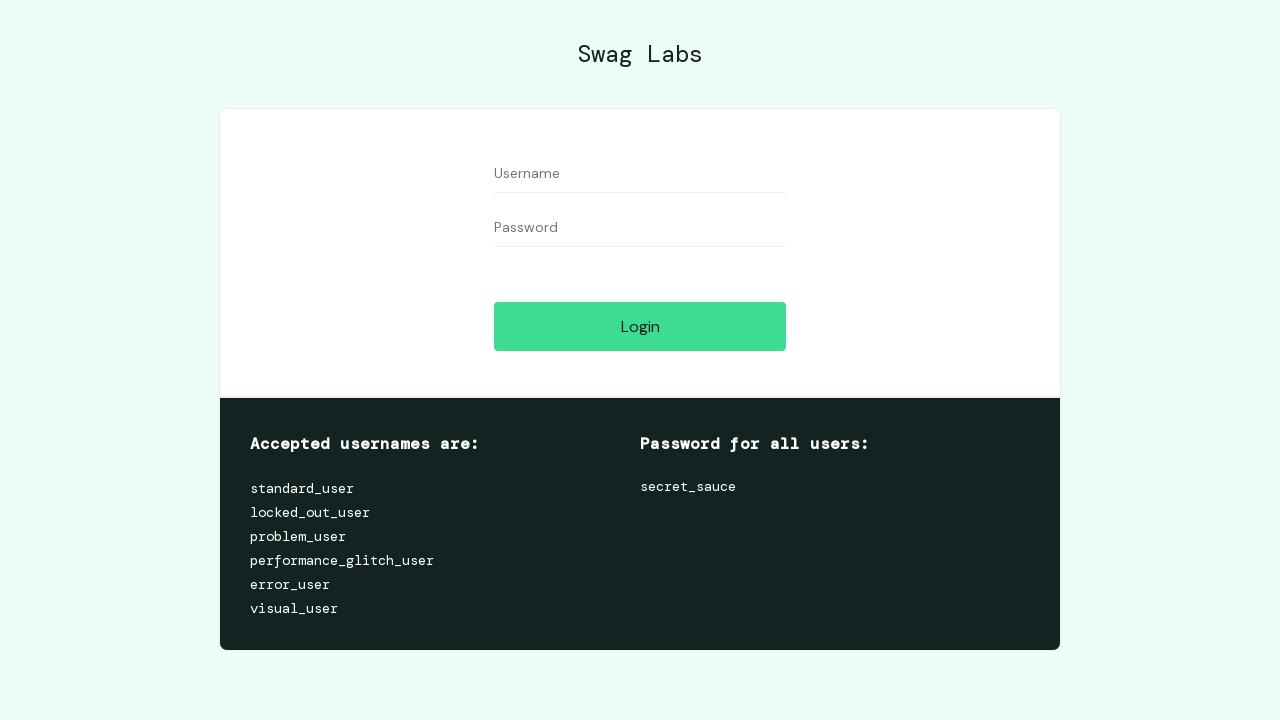

Left username field empty on #user-name
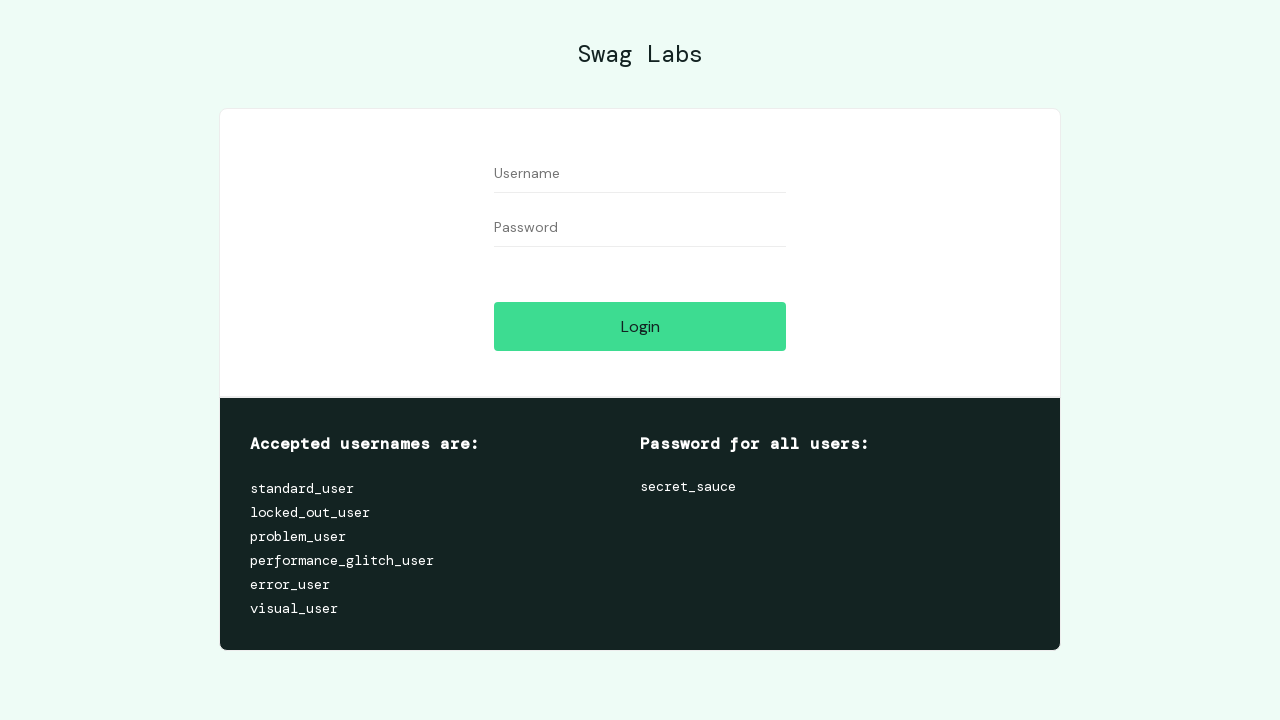

Password input field is visible
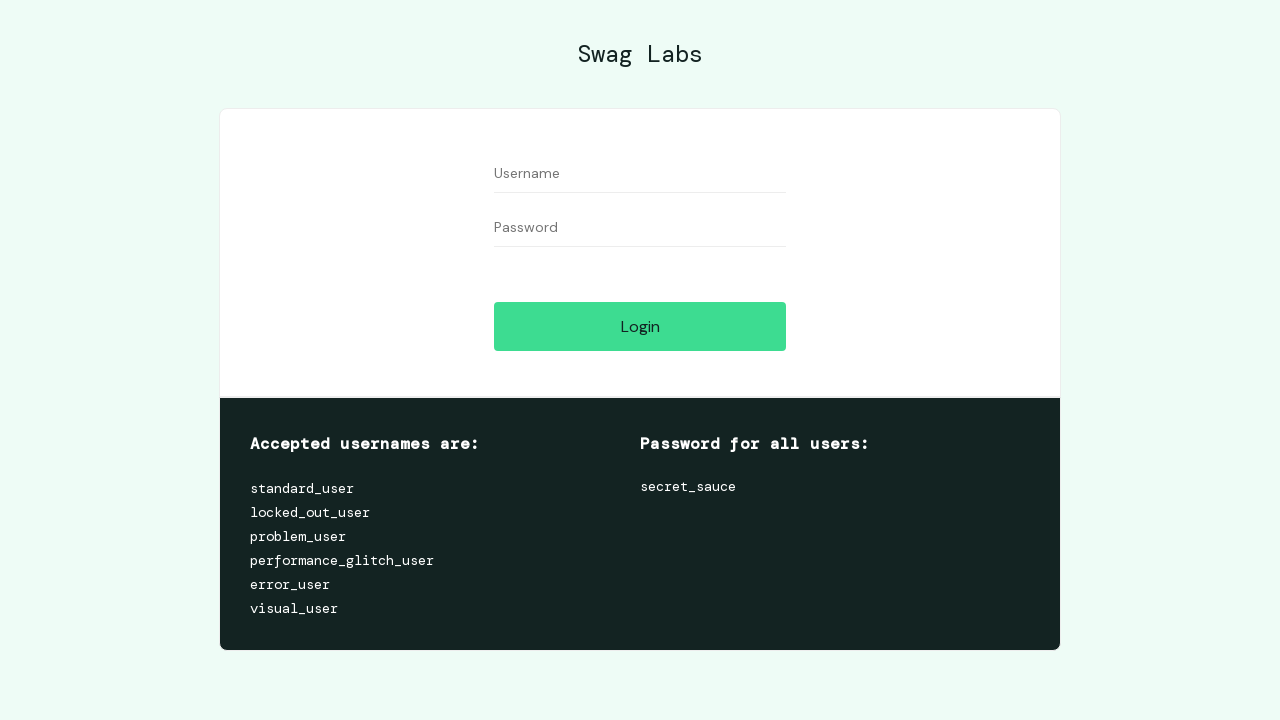

Left password field empty on #password
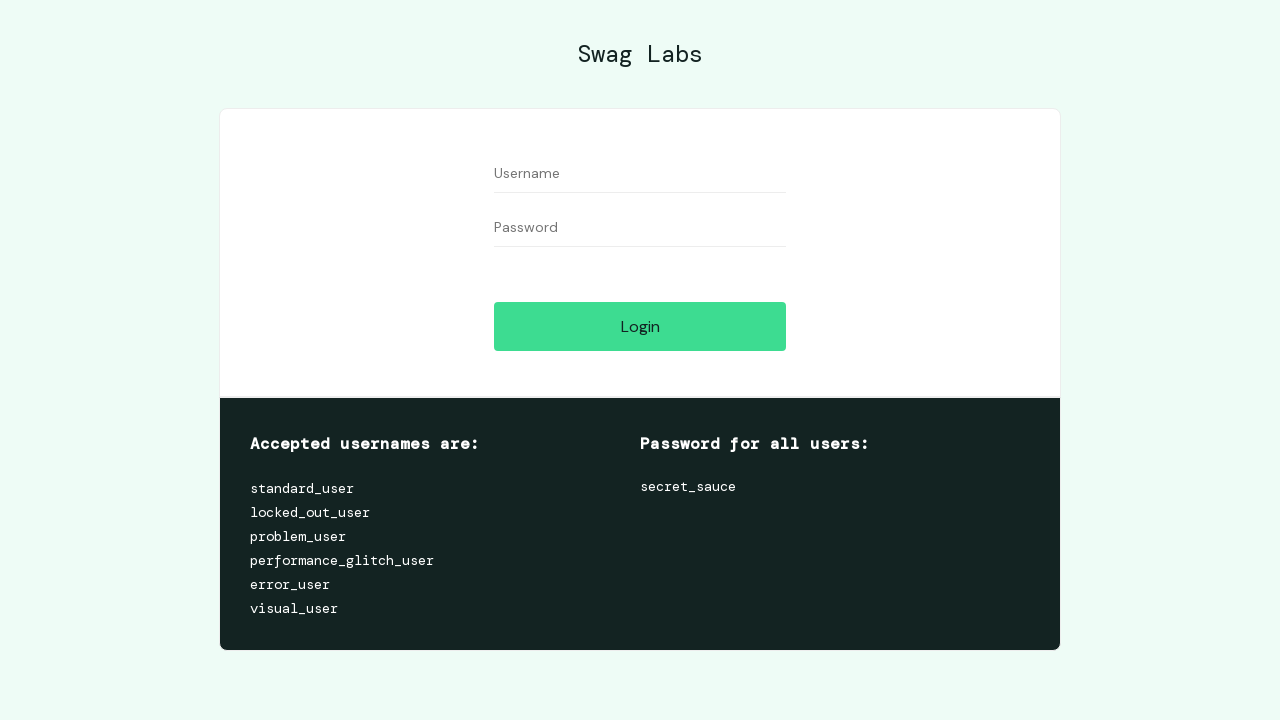

Clicked login button with empty credentials at (640, 326) on #login-button
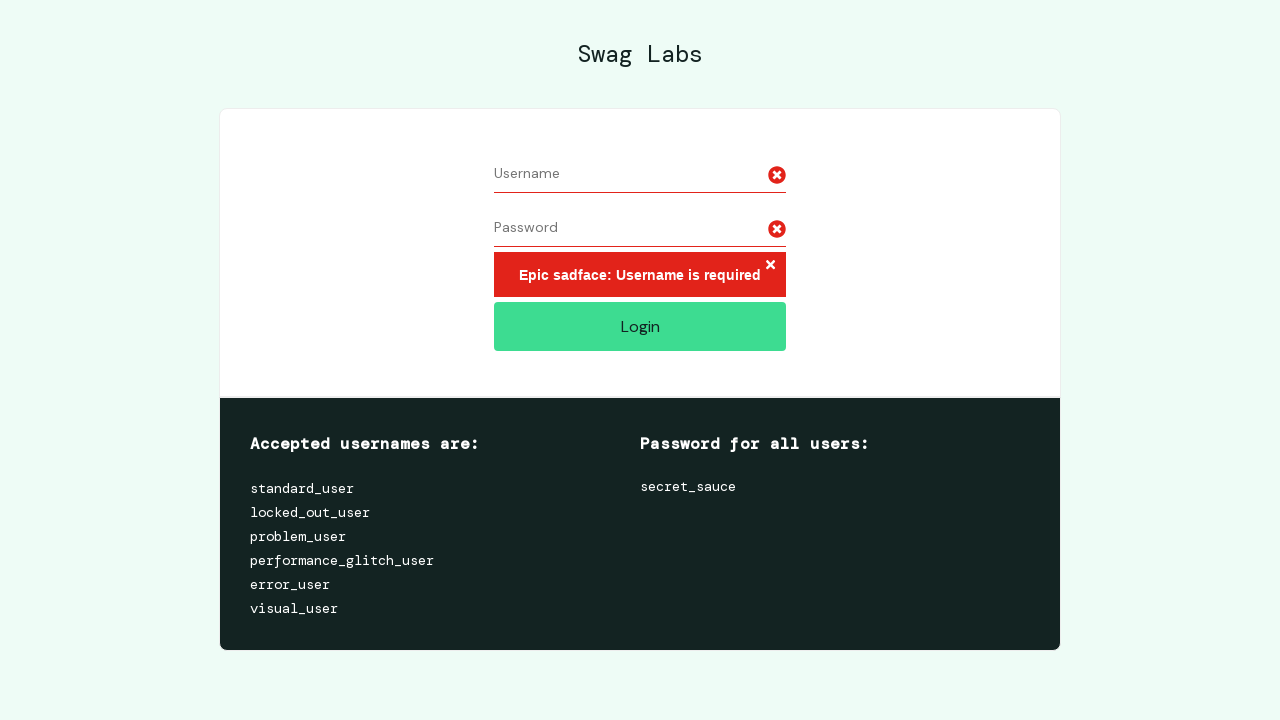

Error message displayed when attempting login with empty username and password
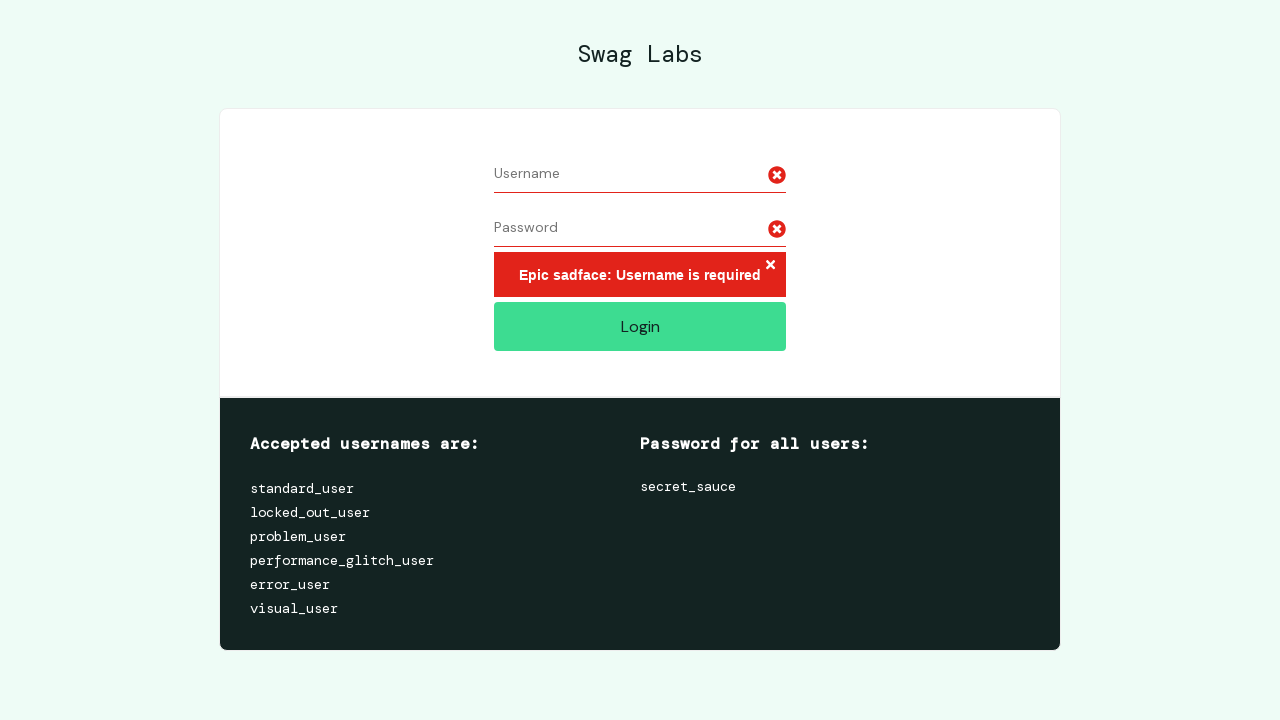

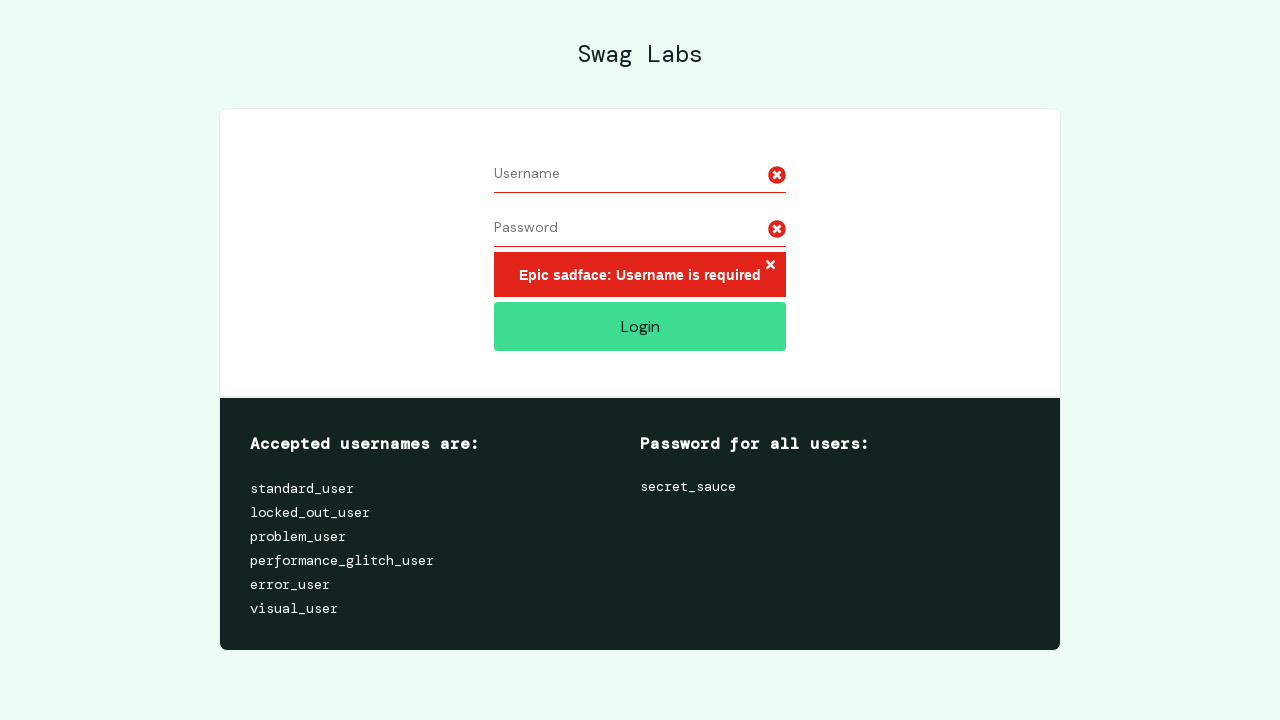